Tests staying on the current page by clicking a button and dismissing the alert, then verifying the confirmation message text

Starting URL: https://kristinek.github.io/site/examples/alerts_popups

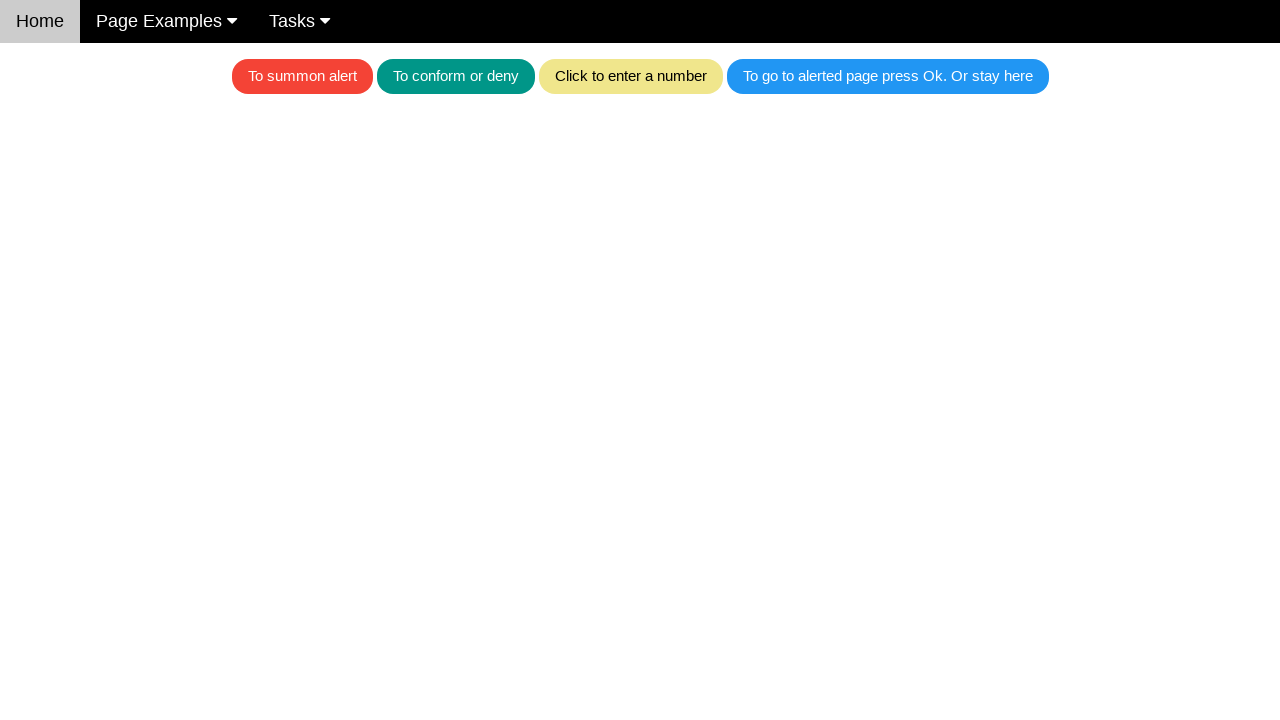

Set up dialog handler to dismiss alerts
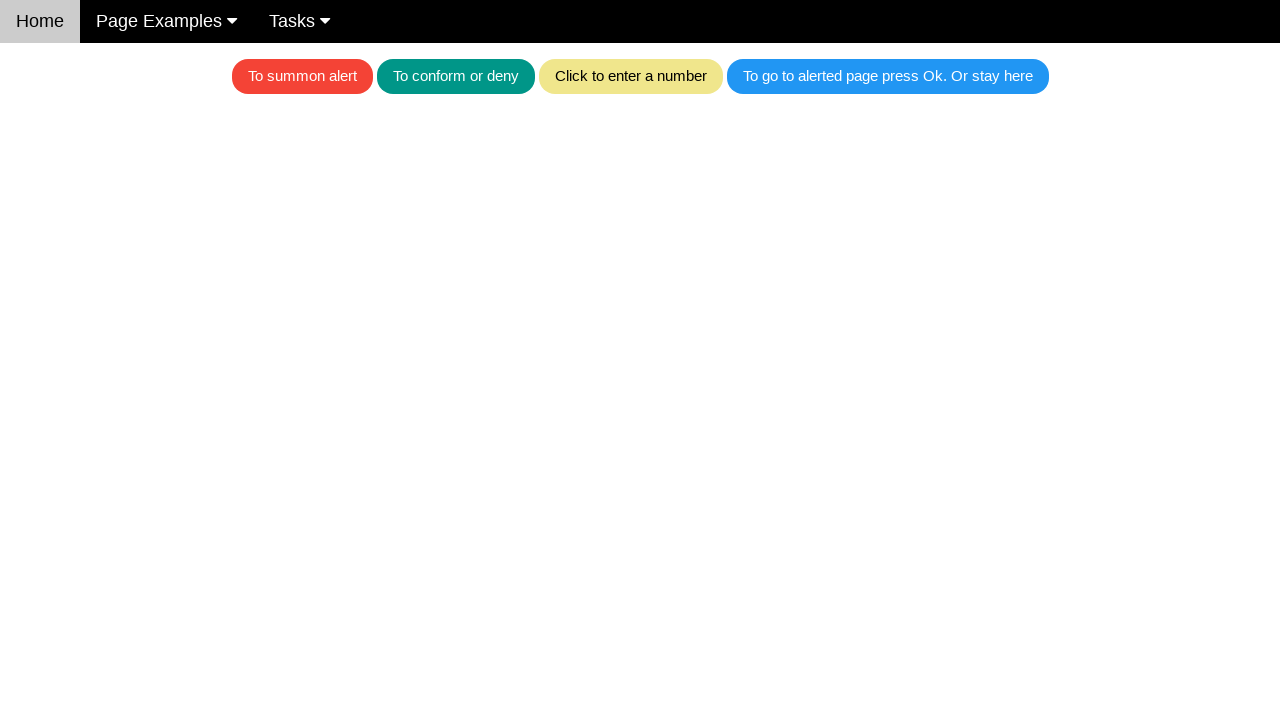

Clicked the blue button to trigger alert at (888, 76) on .w3-blue
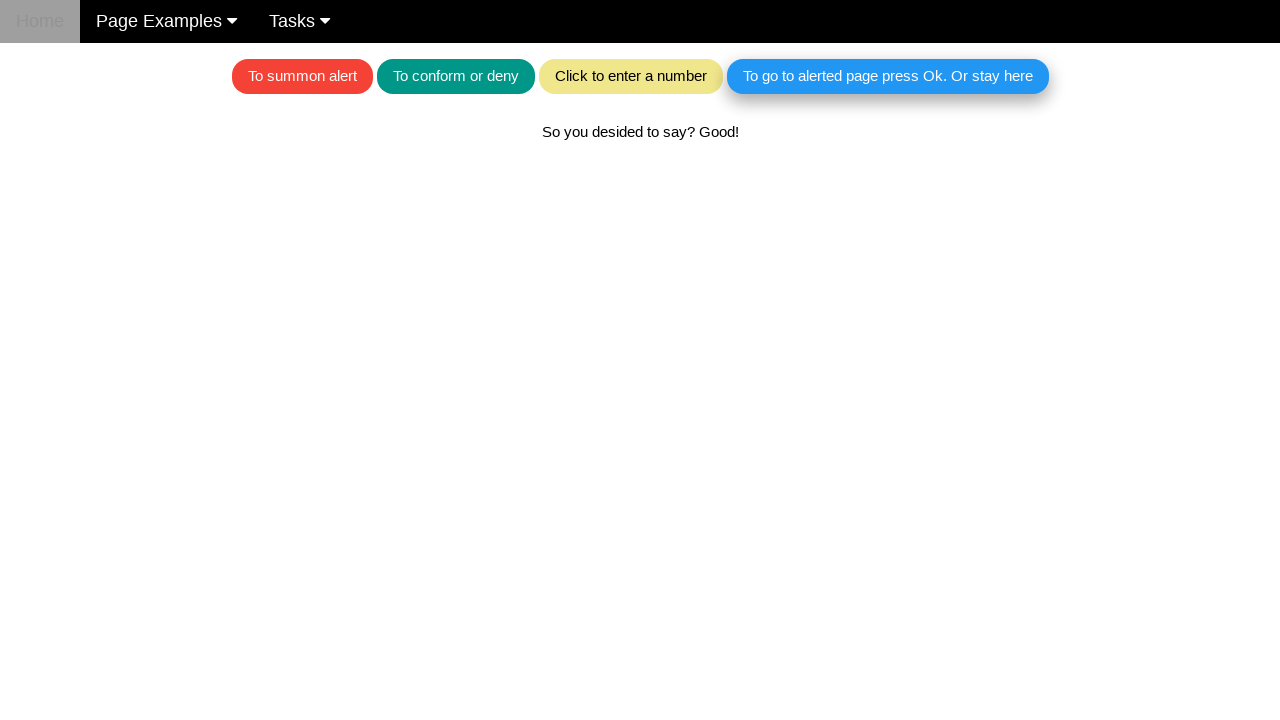

Alert was dismissed and confirmation text appeared
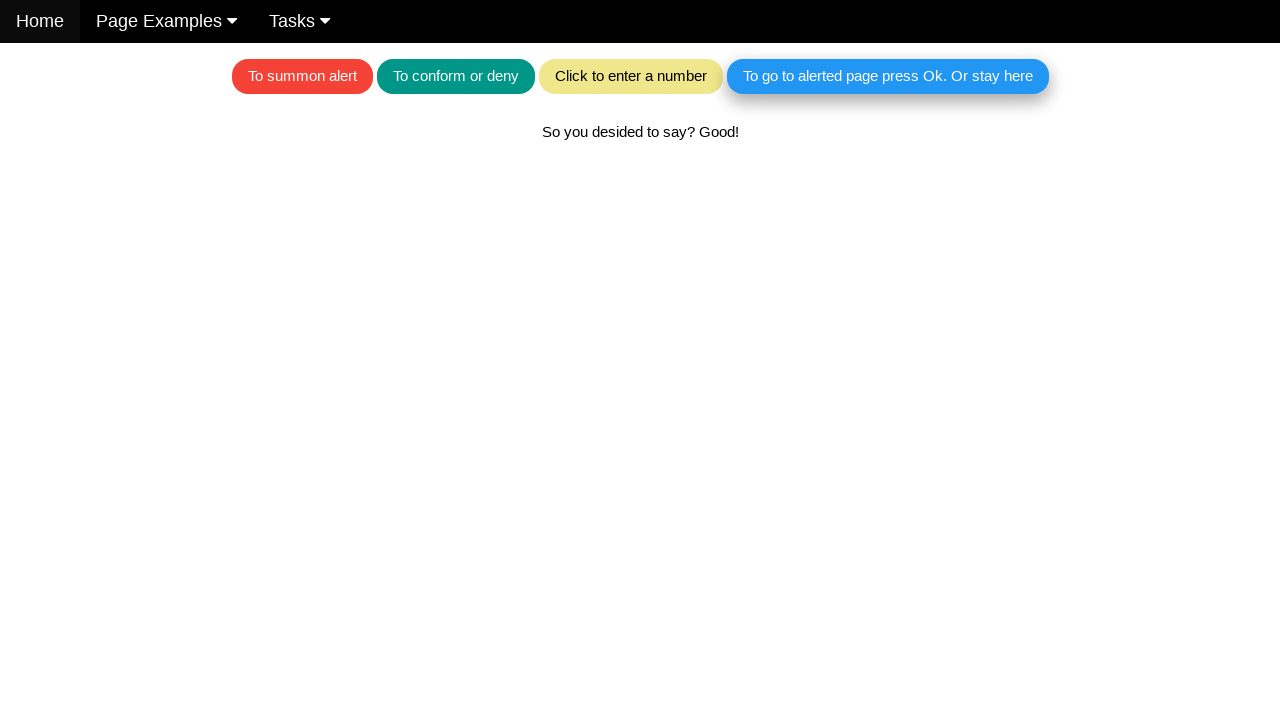

Verified confirmation message 'So you desided to say? Good!' is displayed
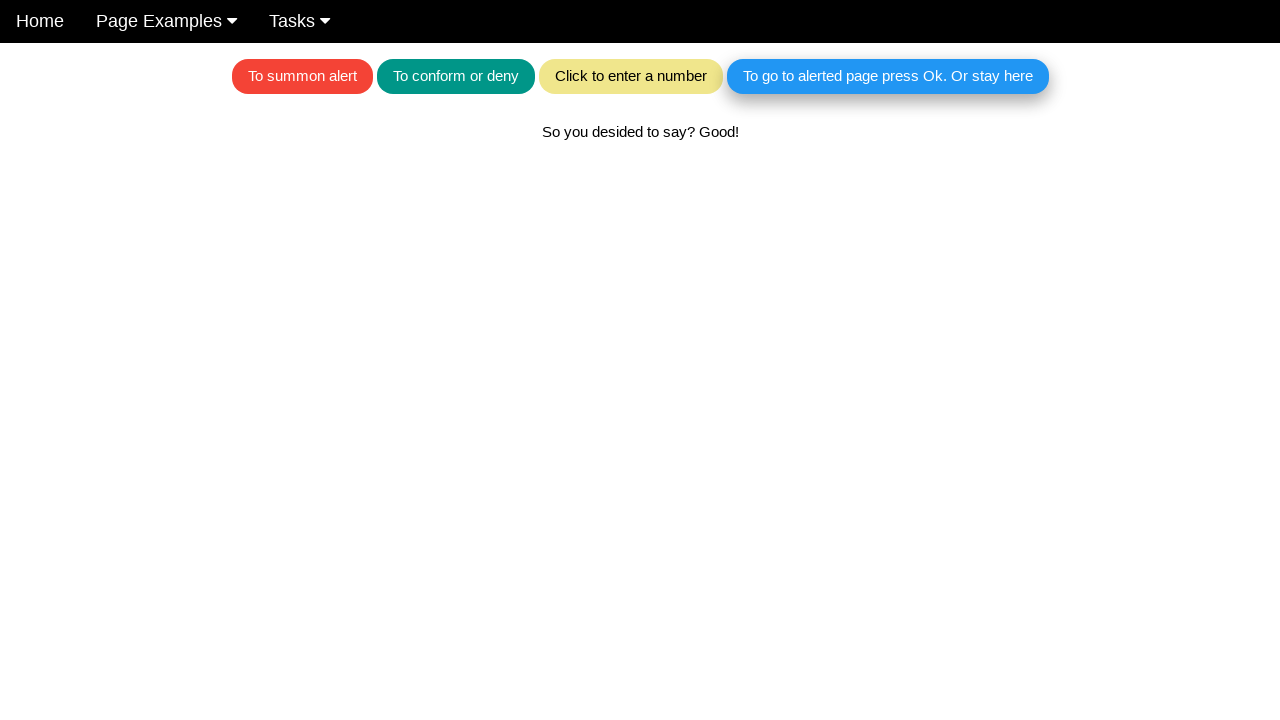

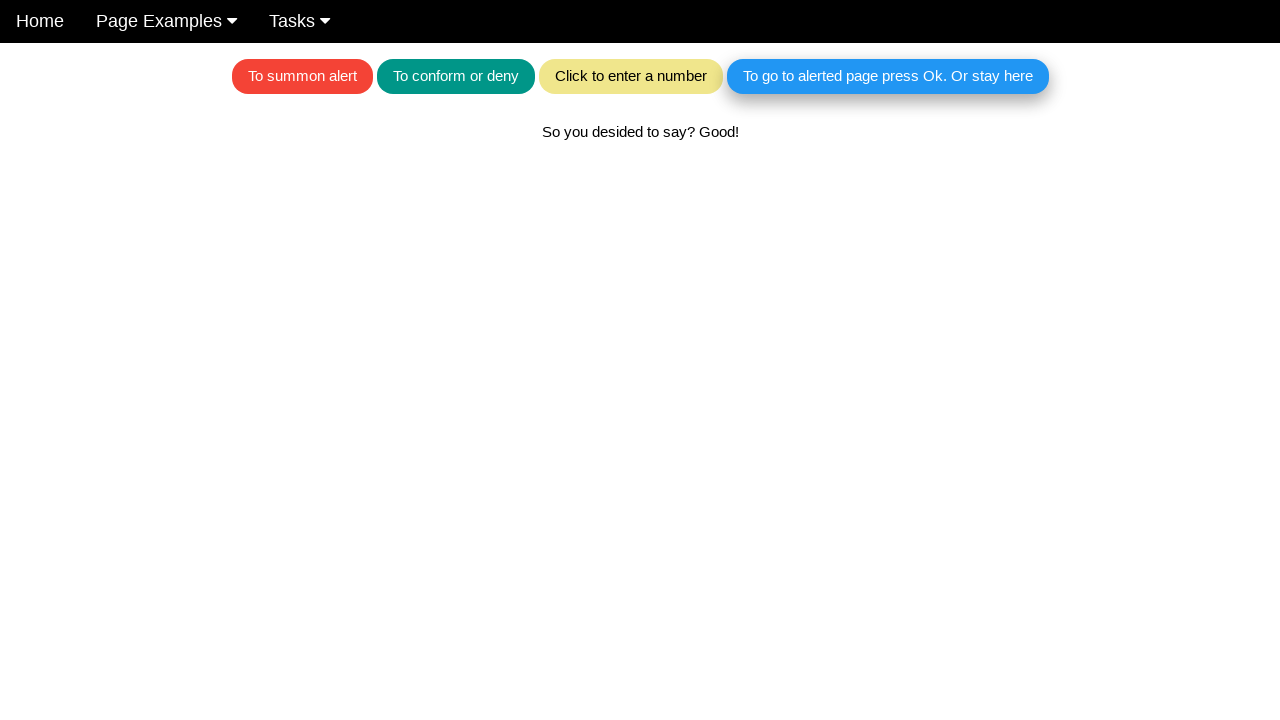